Tests mouse hover functionality by hovering over the second image figure element on the Heroku demo page to reveal hidden content.

Starting URL: https://the-internet.herokuapp.com/hovers

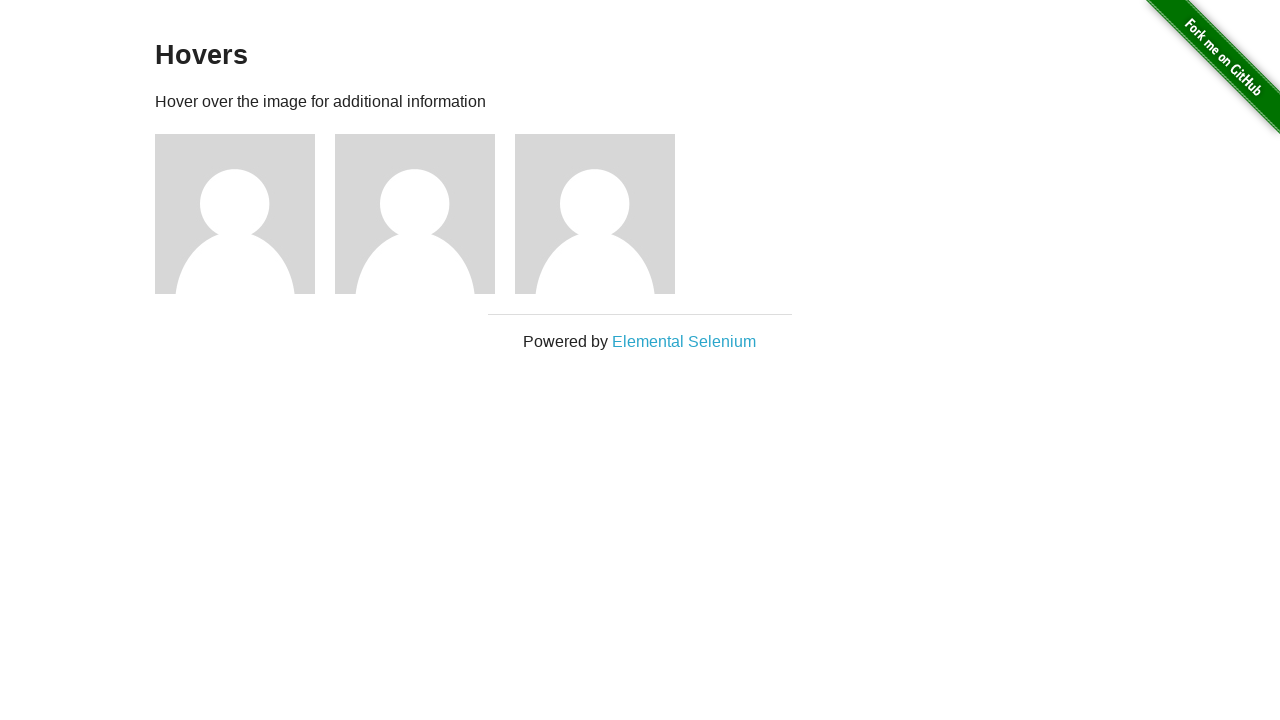

Navigated to Heroku hovers demo page
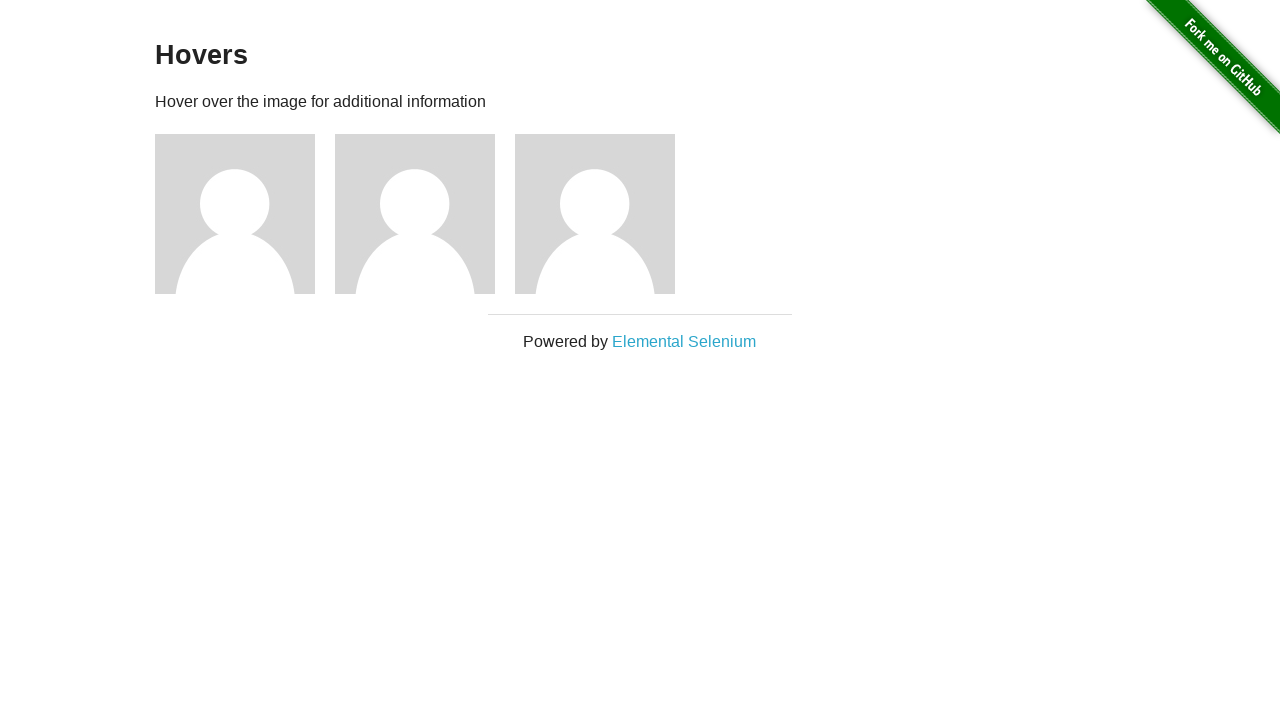

Hovered over the second image figure element at (425, 214) on (//div[@class='figure'])[2]
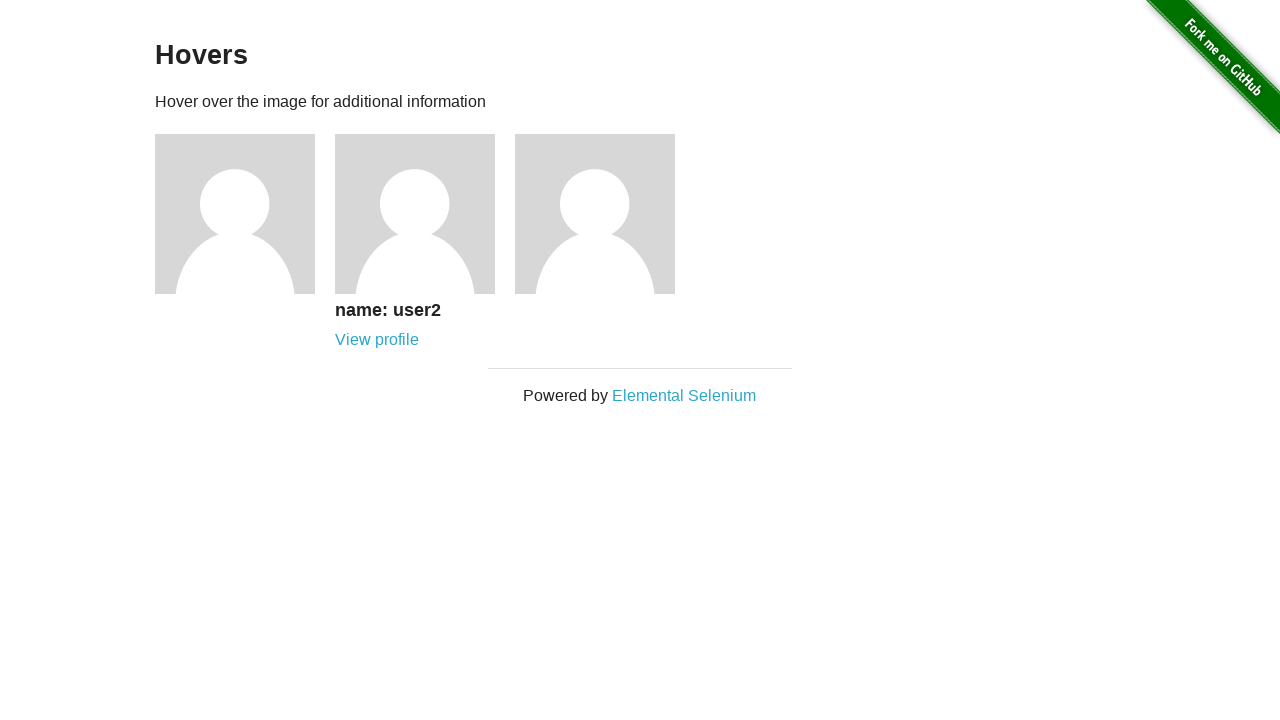

Hidden figcaption content became visible on hover
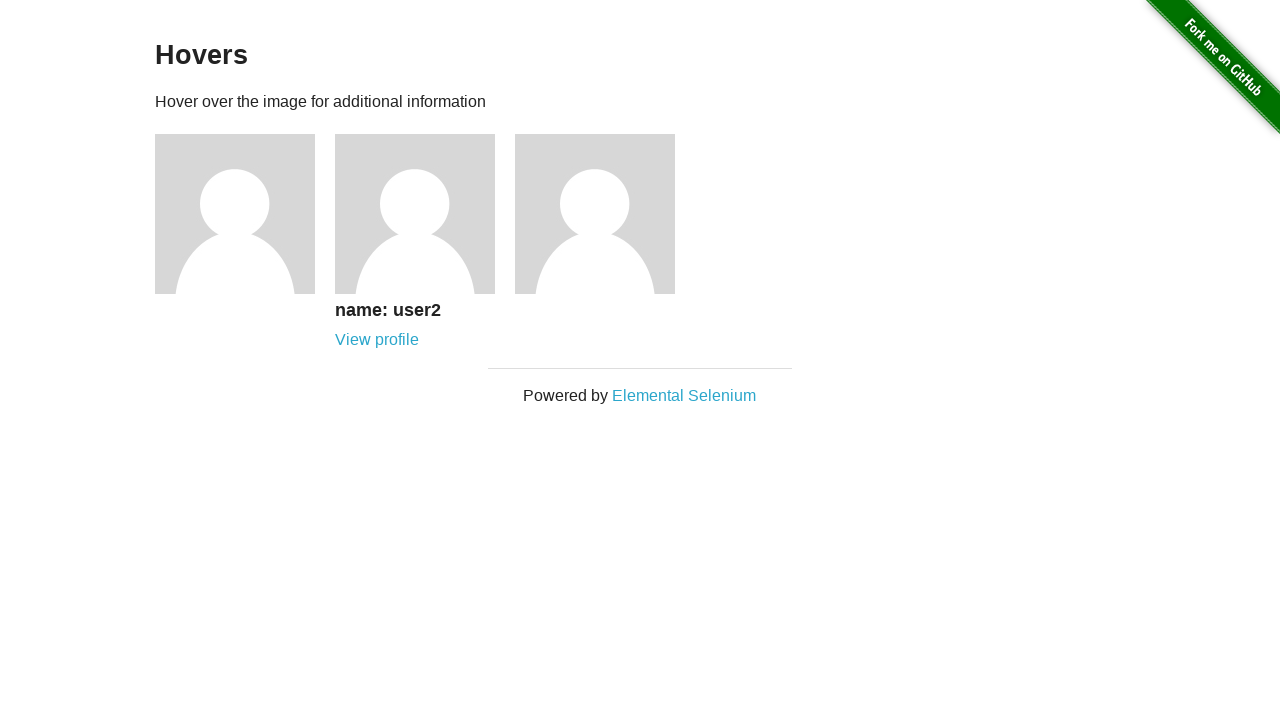

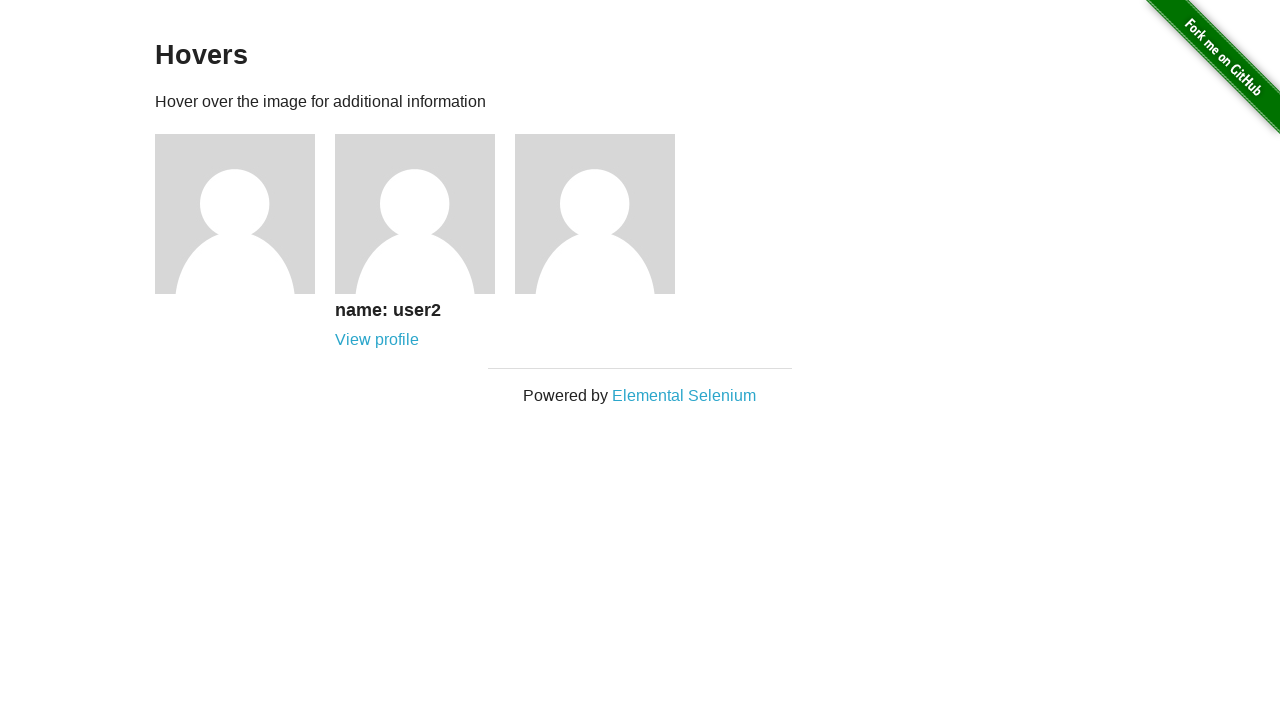